Navigates to Paytm website and takes a screenshot of the homepage

Starting URL: https://paytm.com/

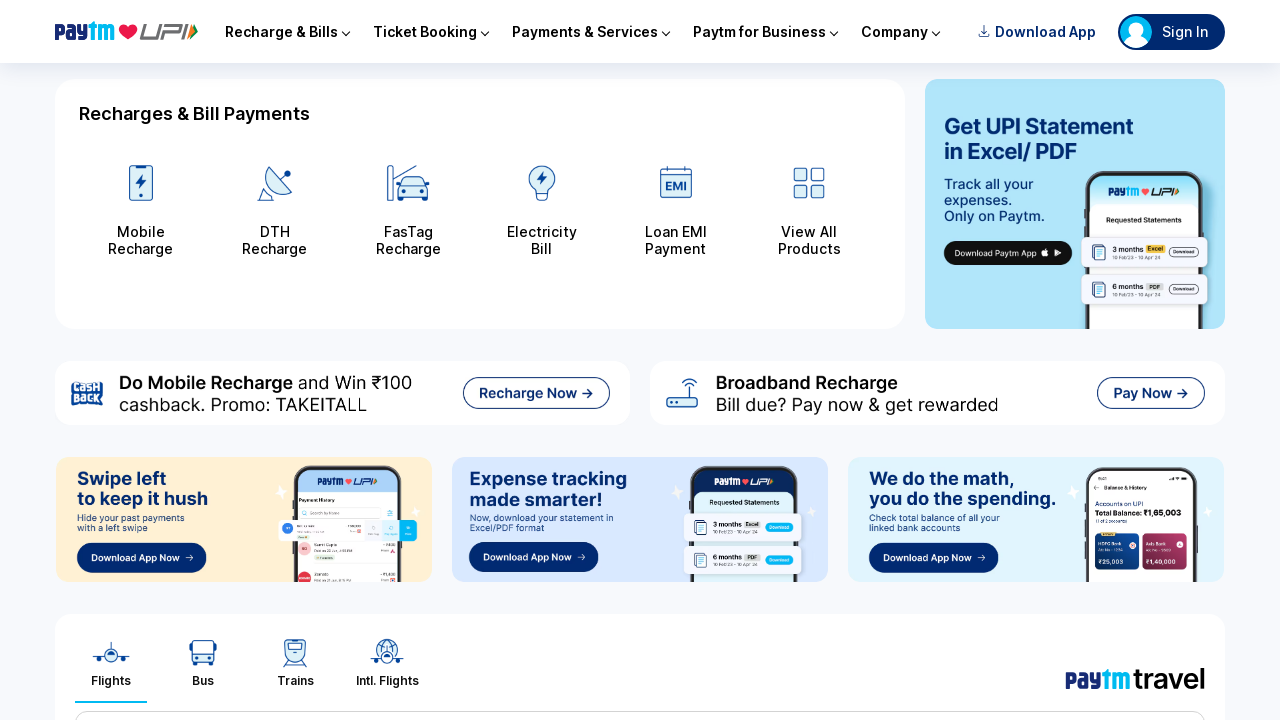

Navigated to Paytm homepage and captured screenshot
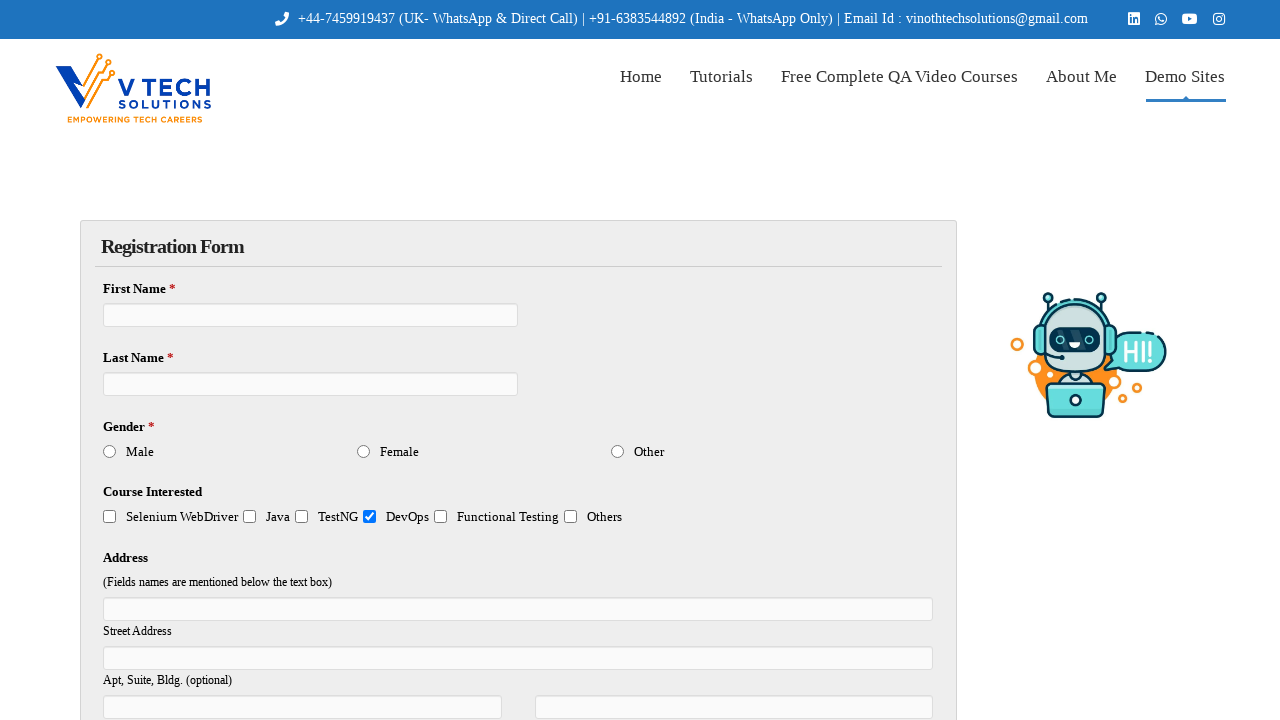

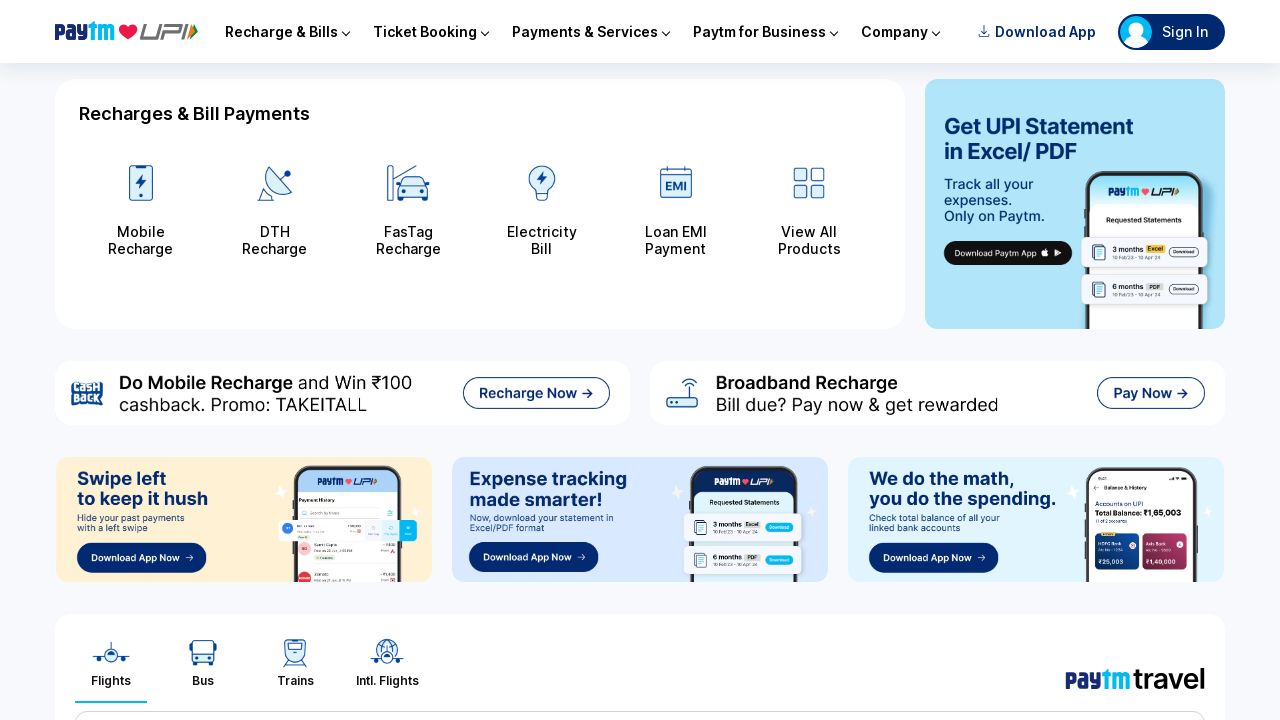